Tests double-click functionality on jQuery API documentation page by performing double-clicks on an element within an iframe

Starting URL: https://api.jquery.com/dblclick/

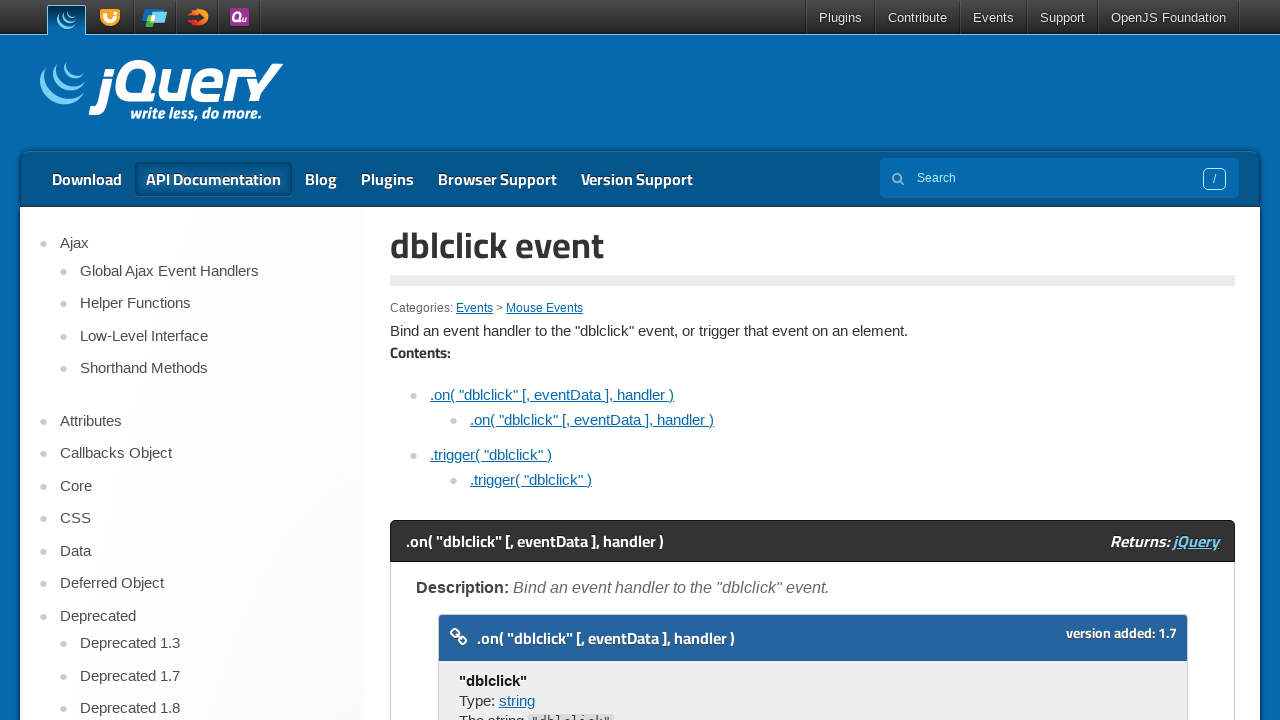

Located and switched to the first iframe on the jQuery API documentation page
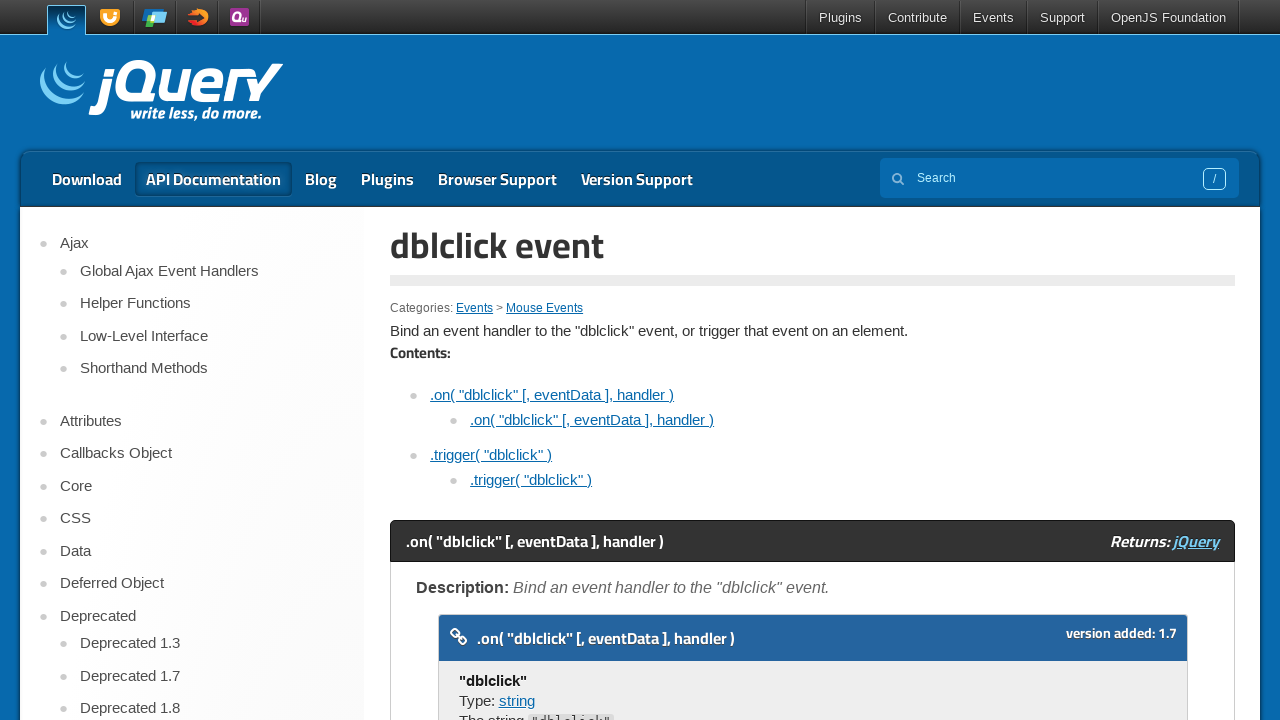

Located target element within iframe for double-click testing
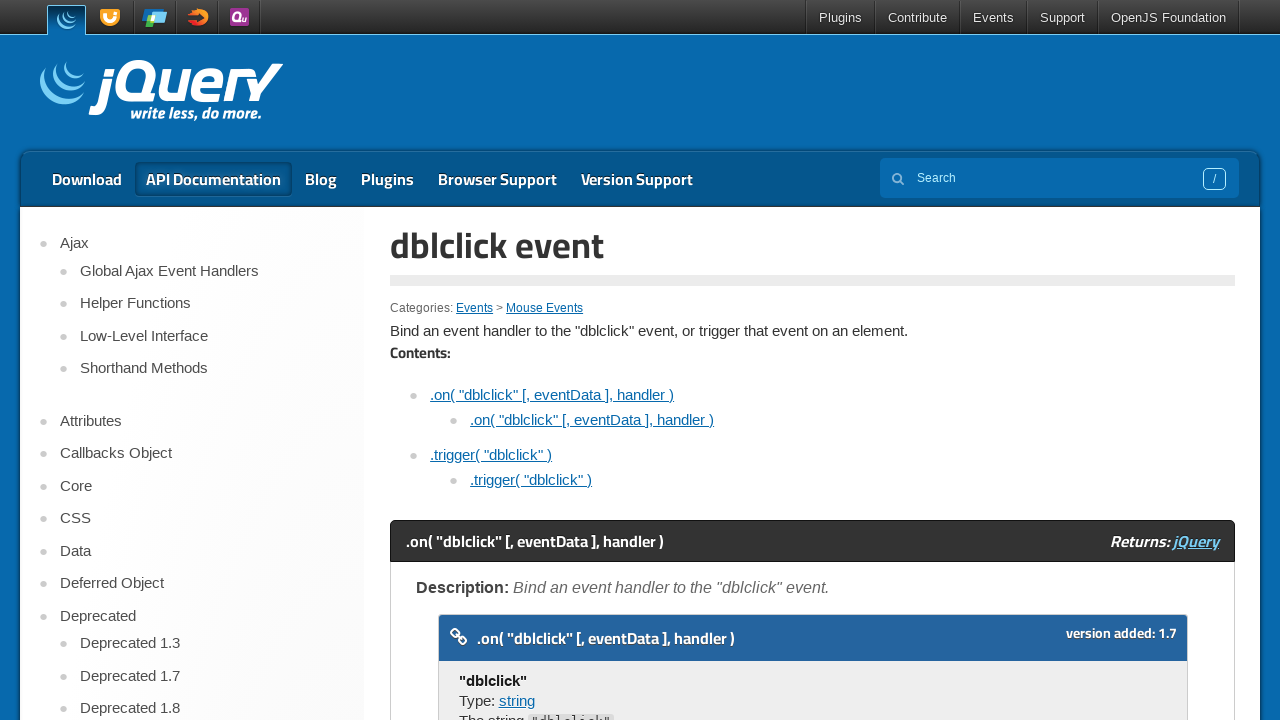

Performed first double-click on target element at (478, 360) on iframe >> nth=0 >> internal:control=enter-frame >> body:nth-child(2) > div:nth-c
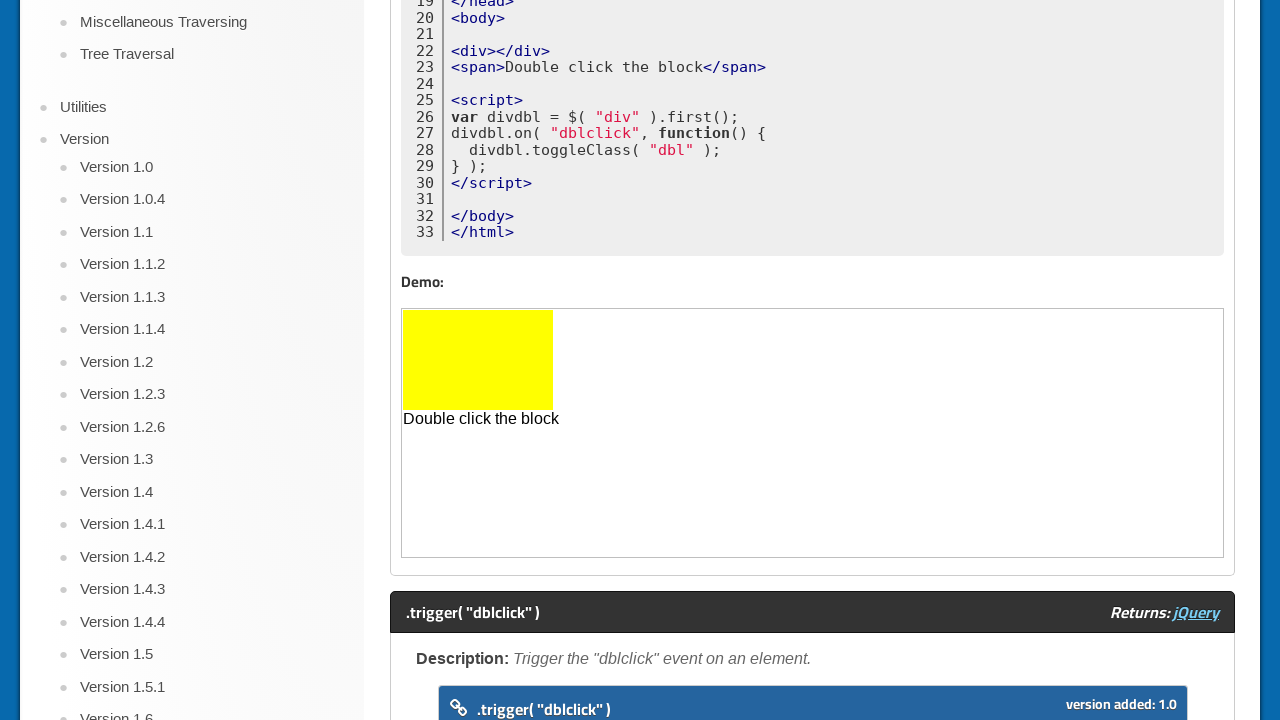

Performed second double-click on target element at (478, 360) on iframe >> nth=0 >> internal:control=enter-frame >> body:nth-child(2) > div:nth-c
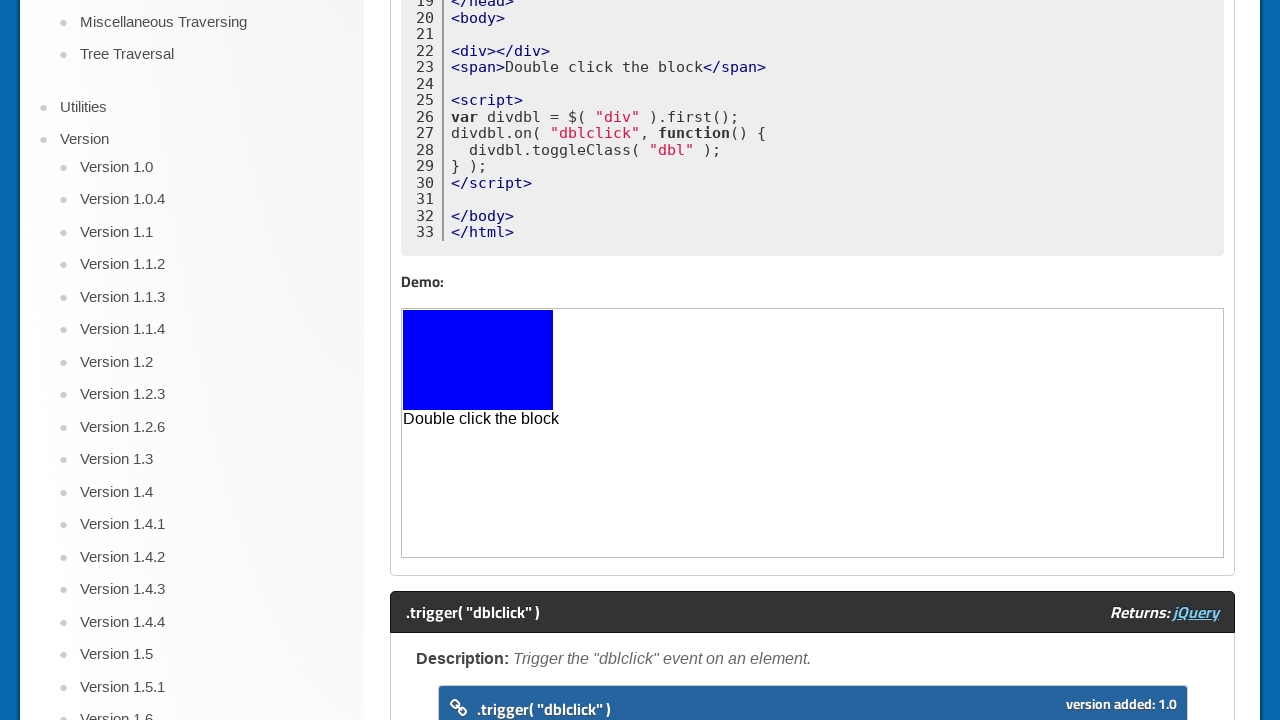

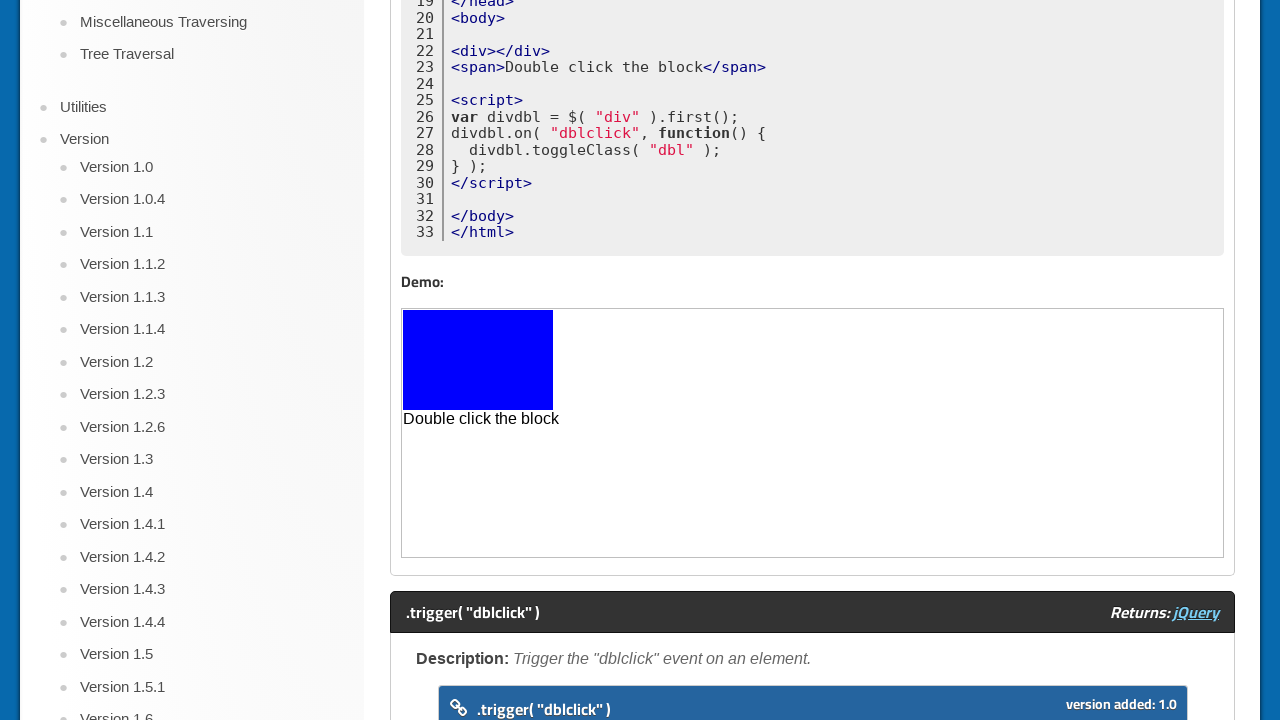